Navigates to InspiroBot website, clicks the generate button to create an inspirational quote image, and waits for the generated image to be visible.

Starting URL: https://www.inspirobot.me

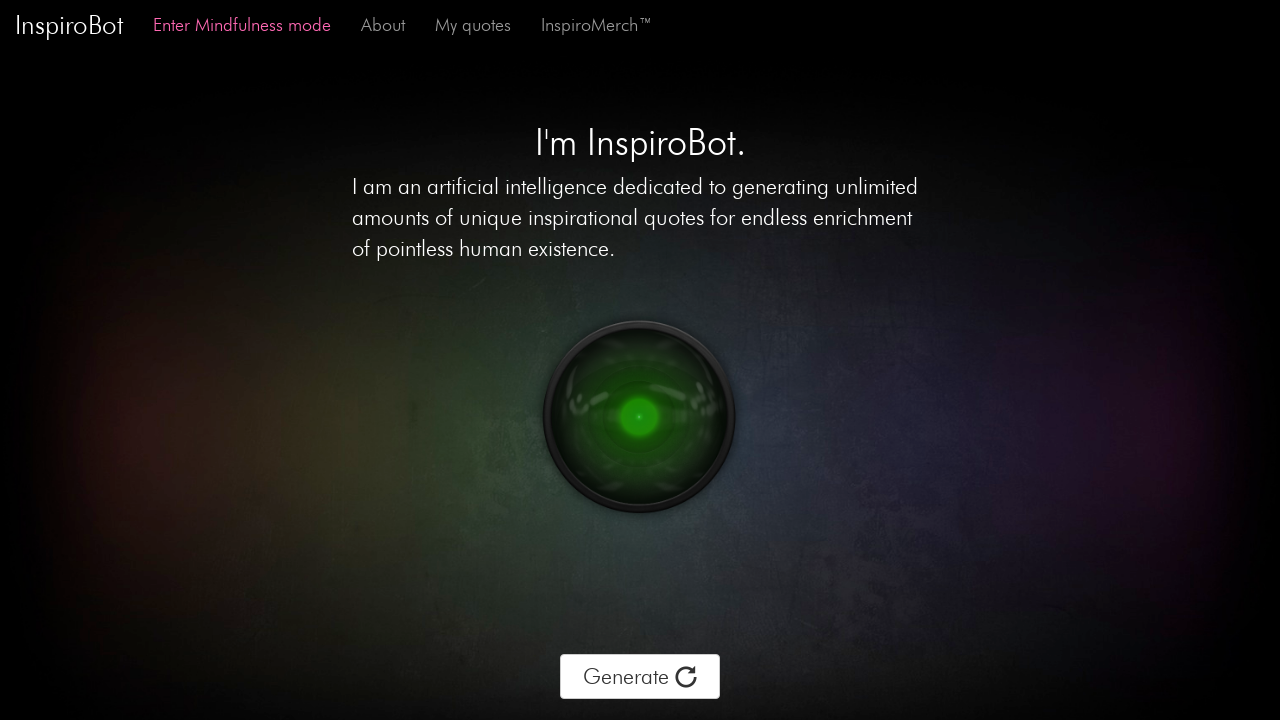

Generate button became visible
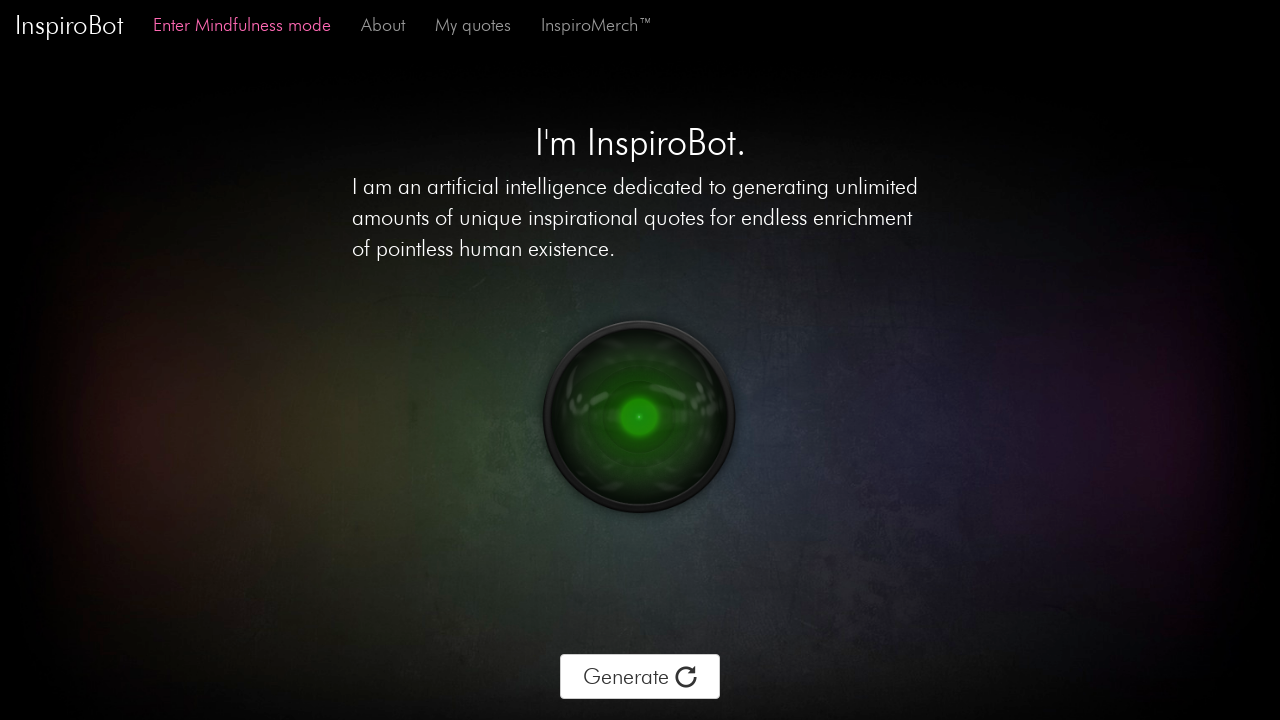

Clicked the generate button to create inspirational quote image at (640, 677) on xpath=/html/body/div[2]/div[1]/div[1]/div[2]/div
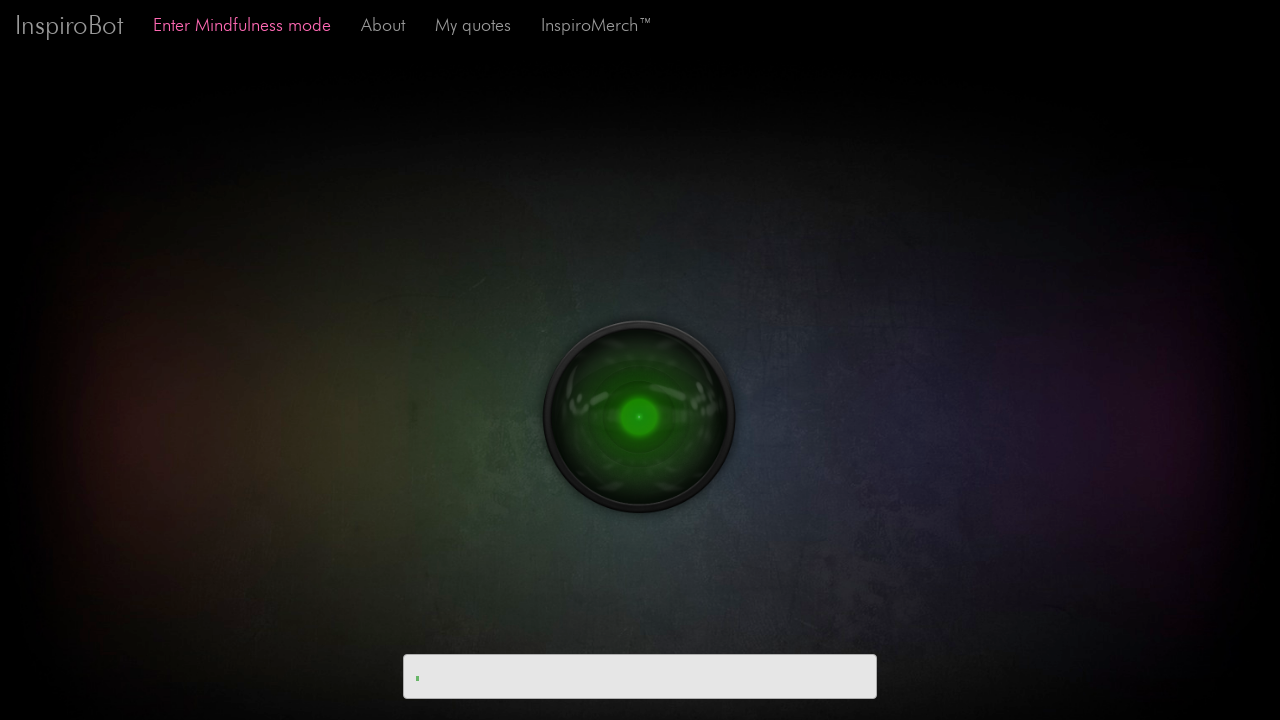

Generated inspirational quote image became visible
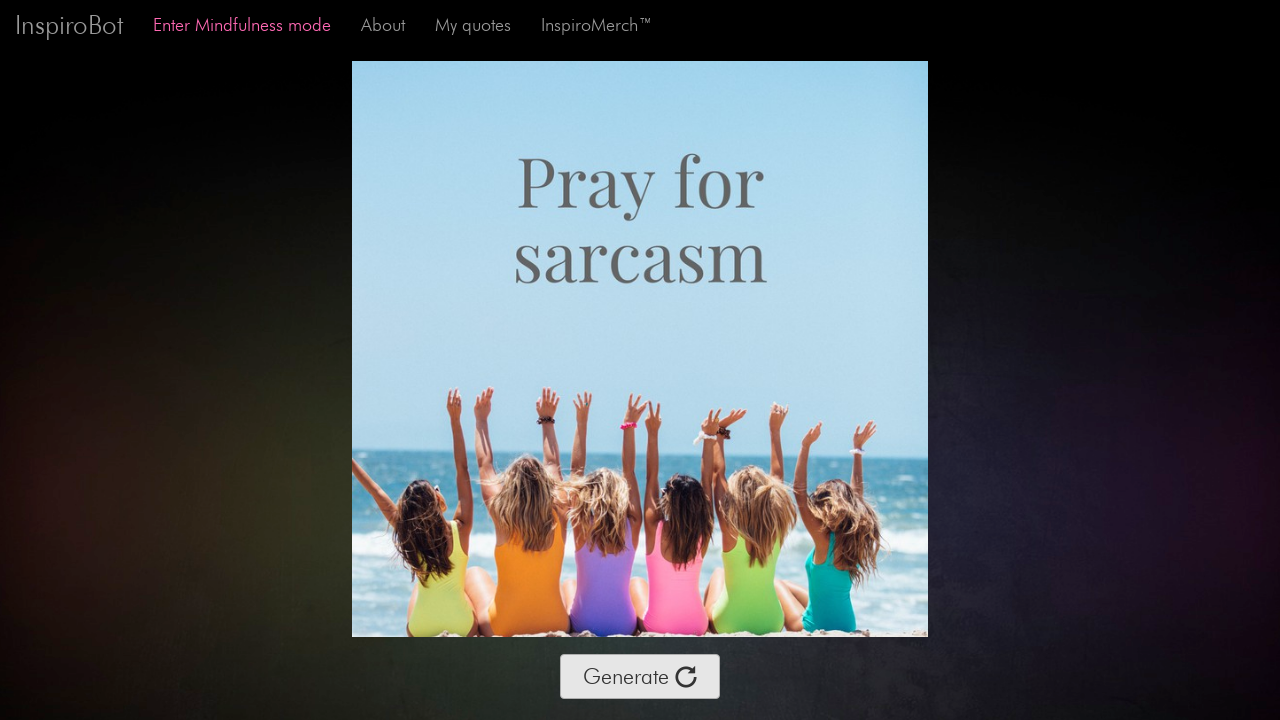

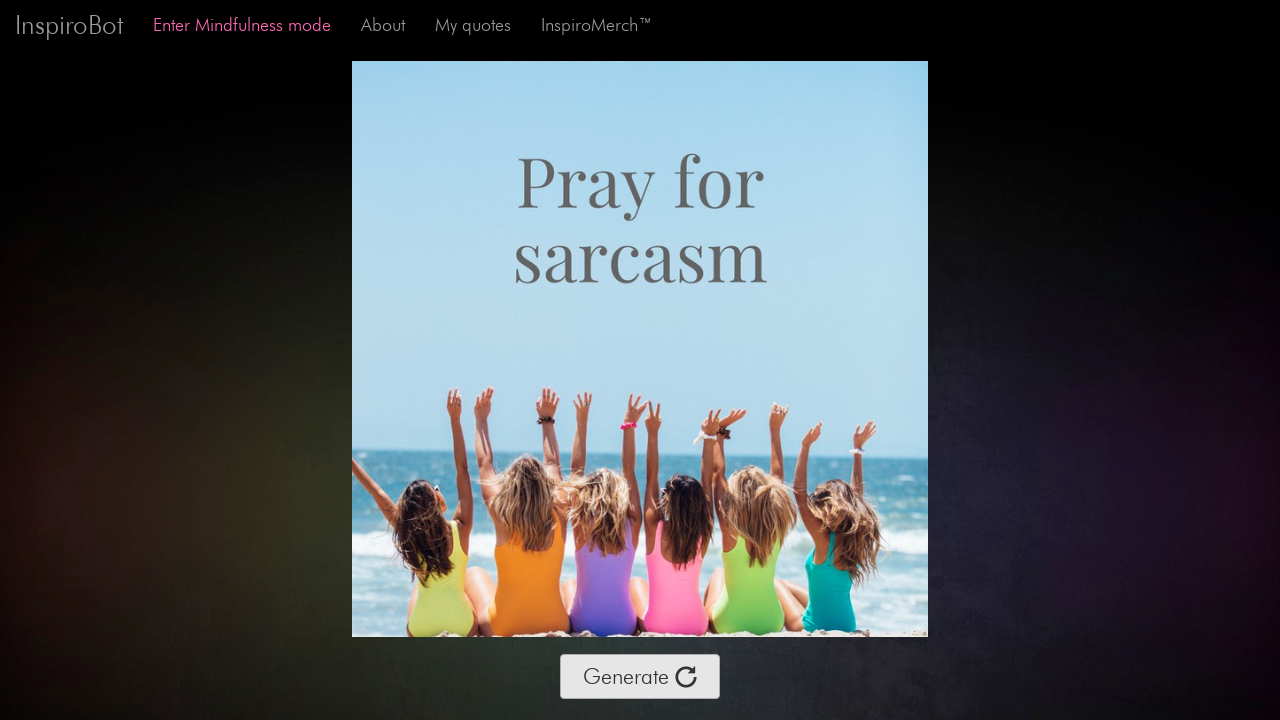